Tests category navigation on an e-commerce site by clicking through women's and men's category sections and verifying the category pages load correctly

Starting URL: http://automationexercise.com

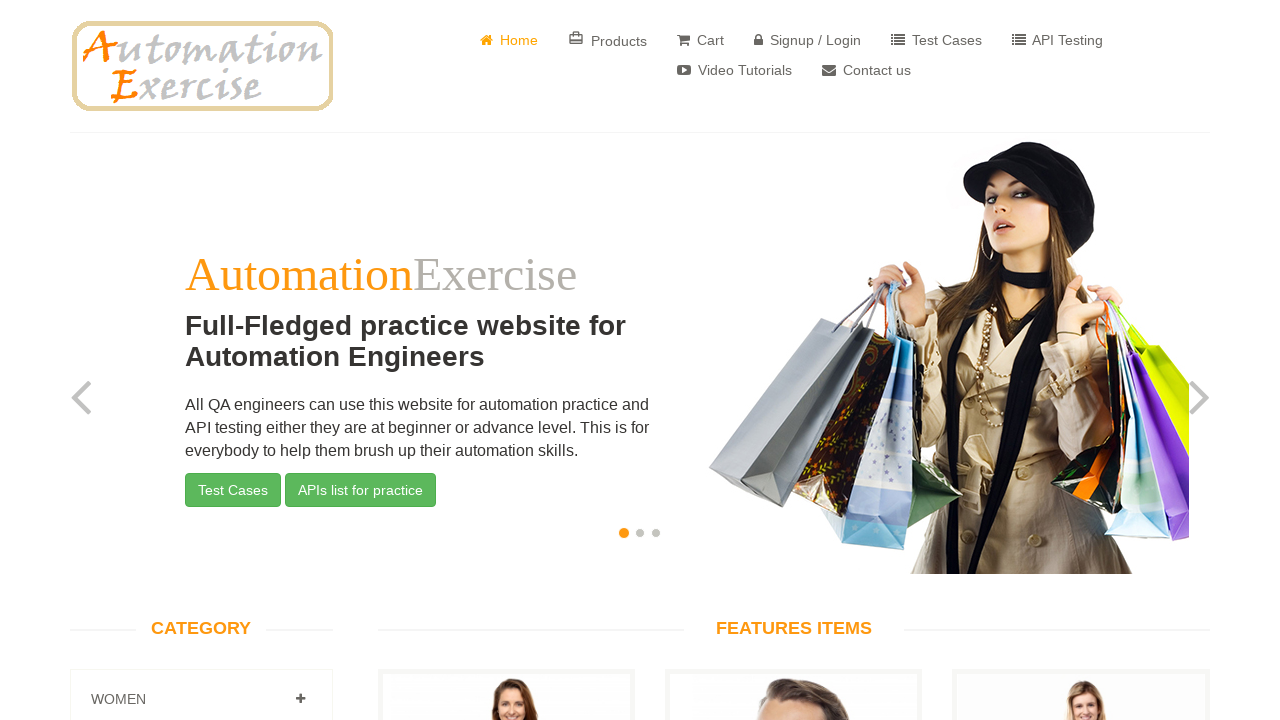

Categories section is now visible
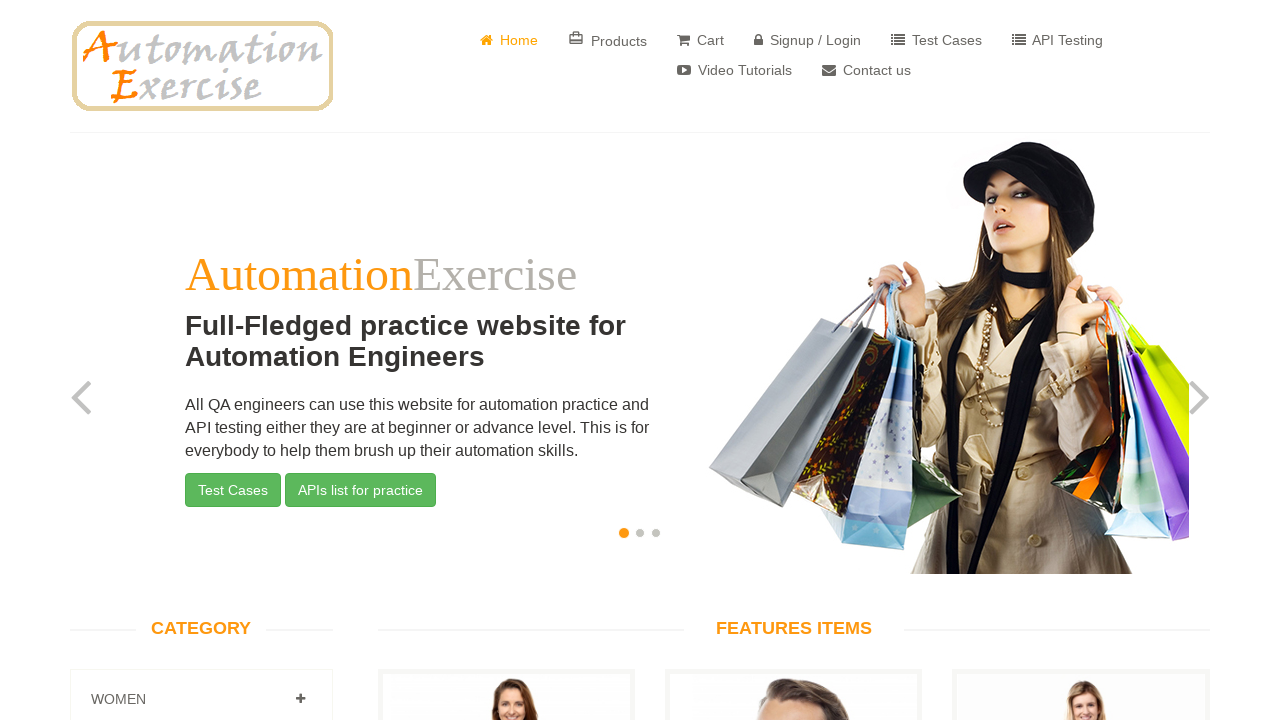

Scrolled to categories section
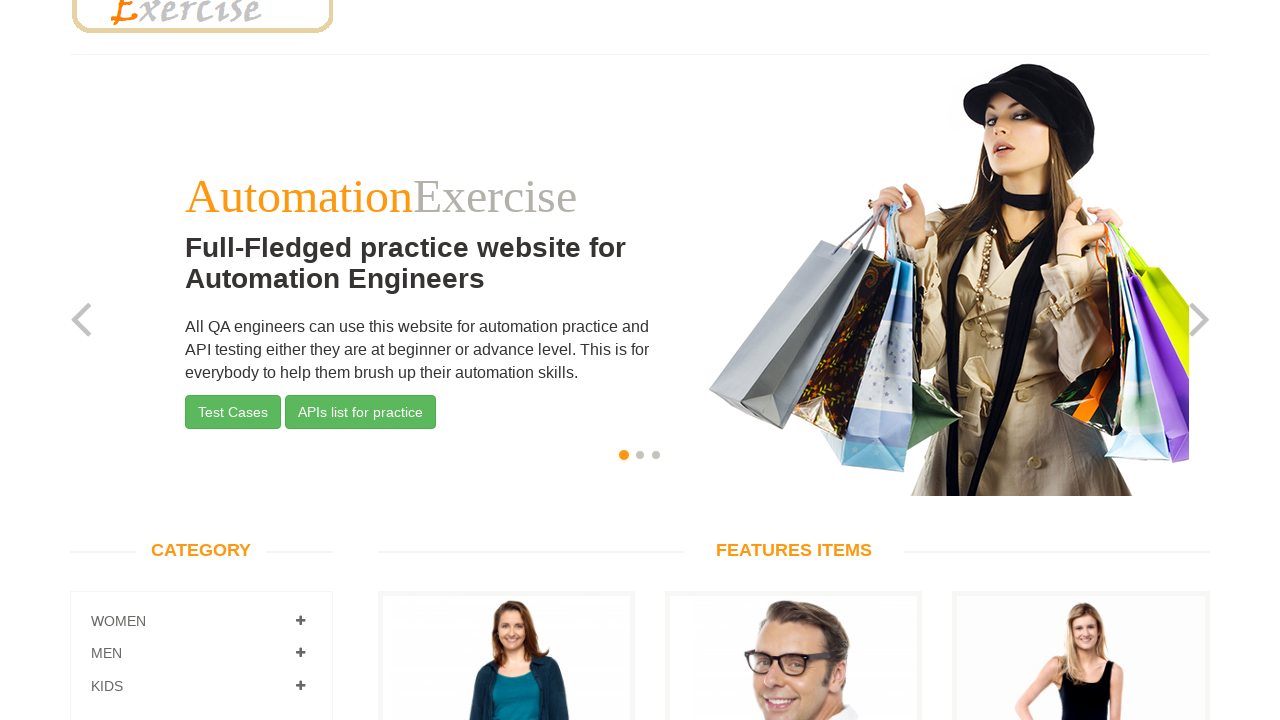

Clicked on Women category to expand at (300, 621) on (//a[@data-toggle='collapse'])[1]
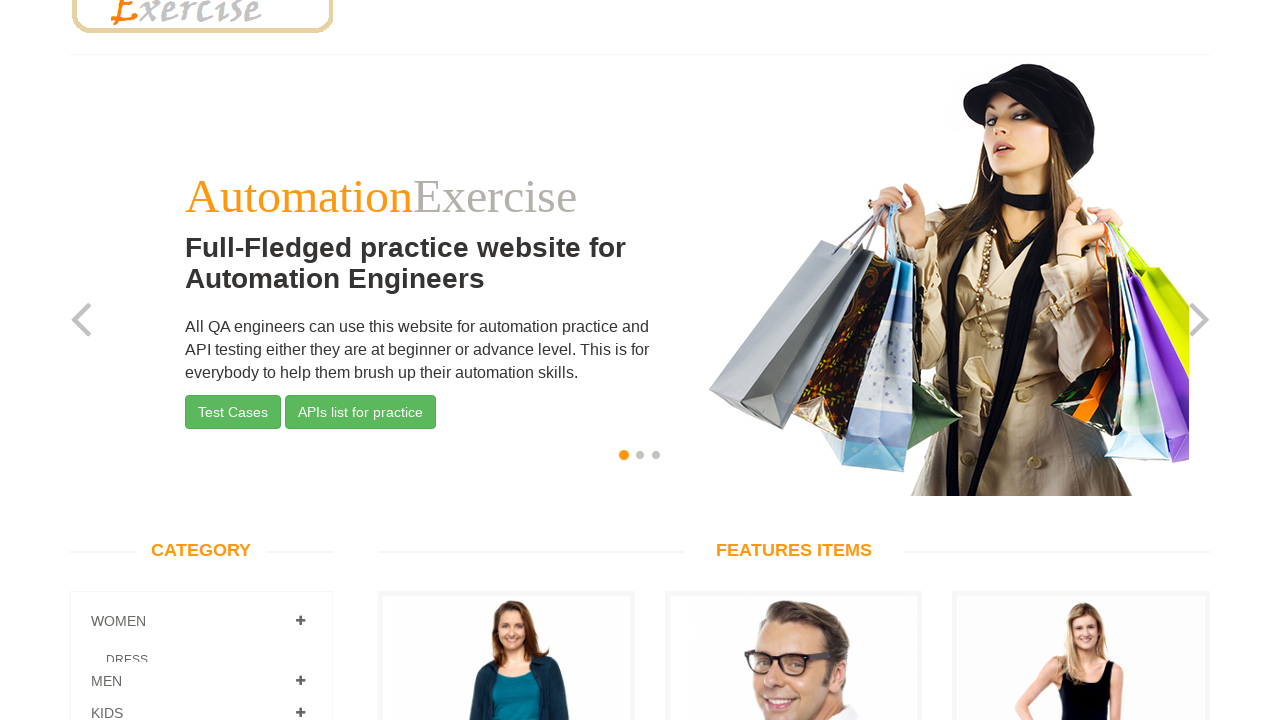

Clicked on Dress subcategory under Women at (127, 660) on a[href='/category_products/1']
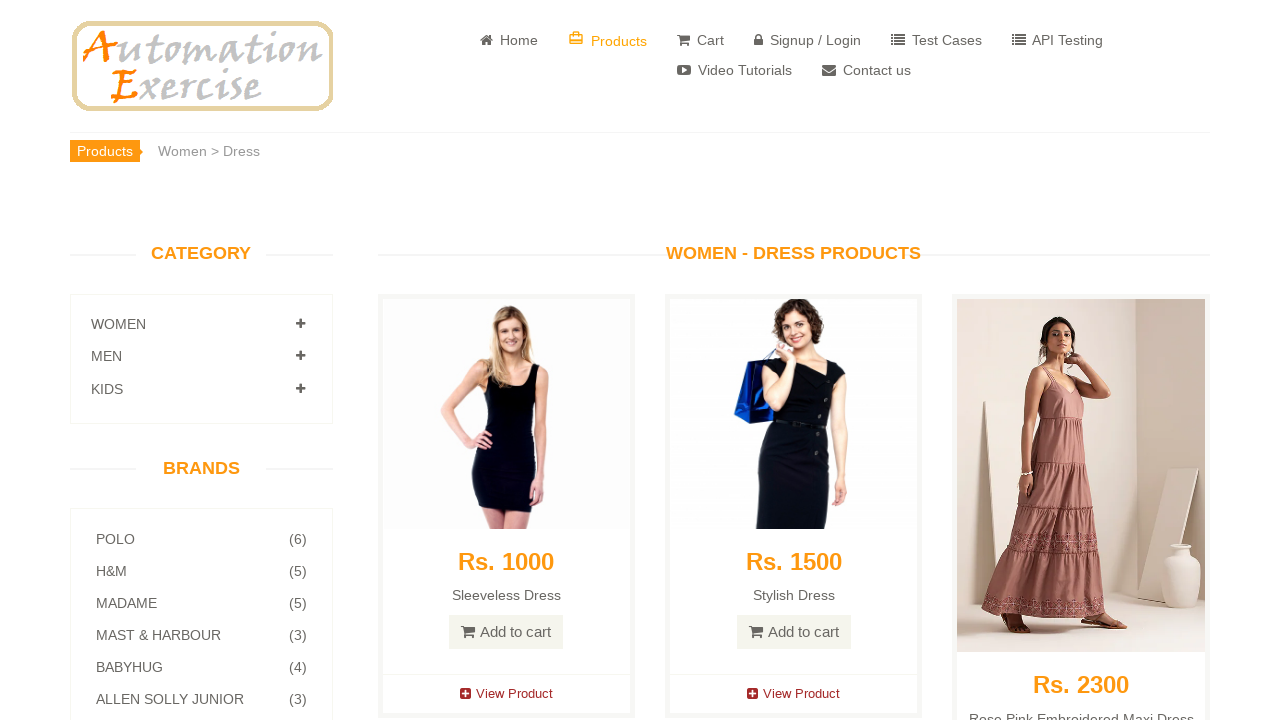

Women > Dress category page loaded successfully
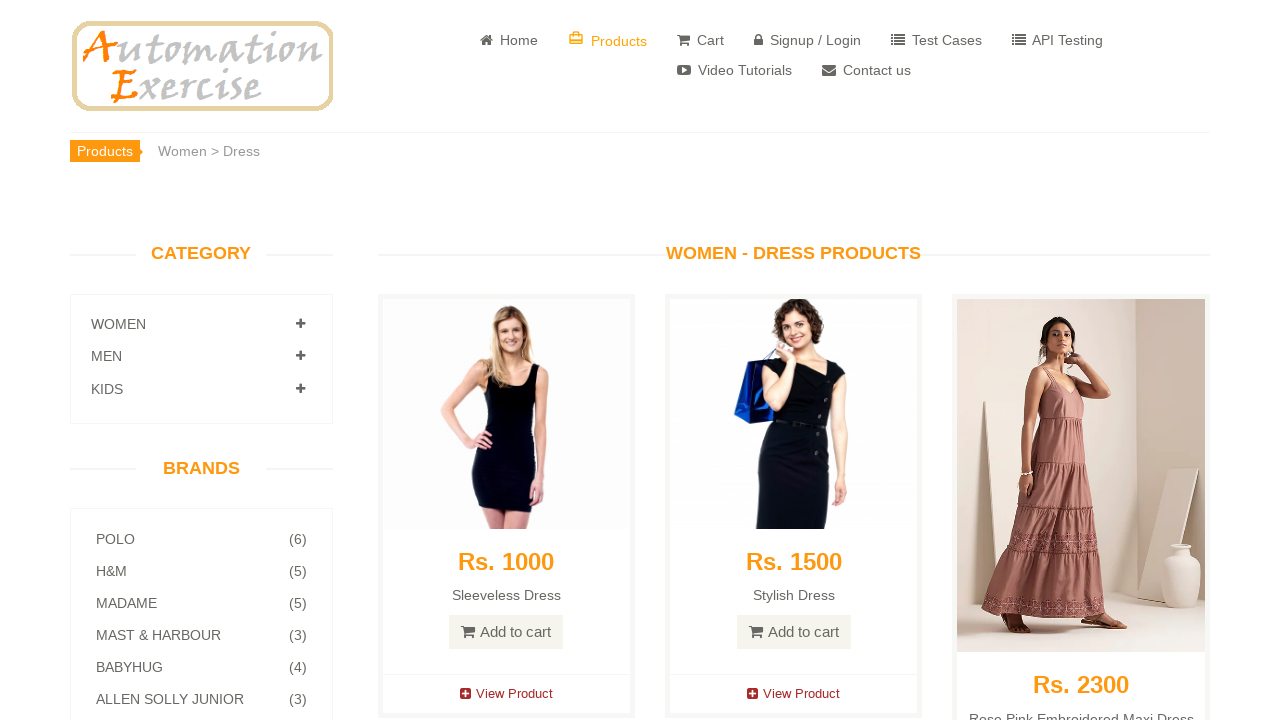

Clicked on Men category to expand at (300, 356) on (//a[@data-toggle='collapse'])[2]
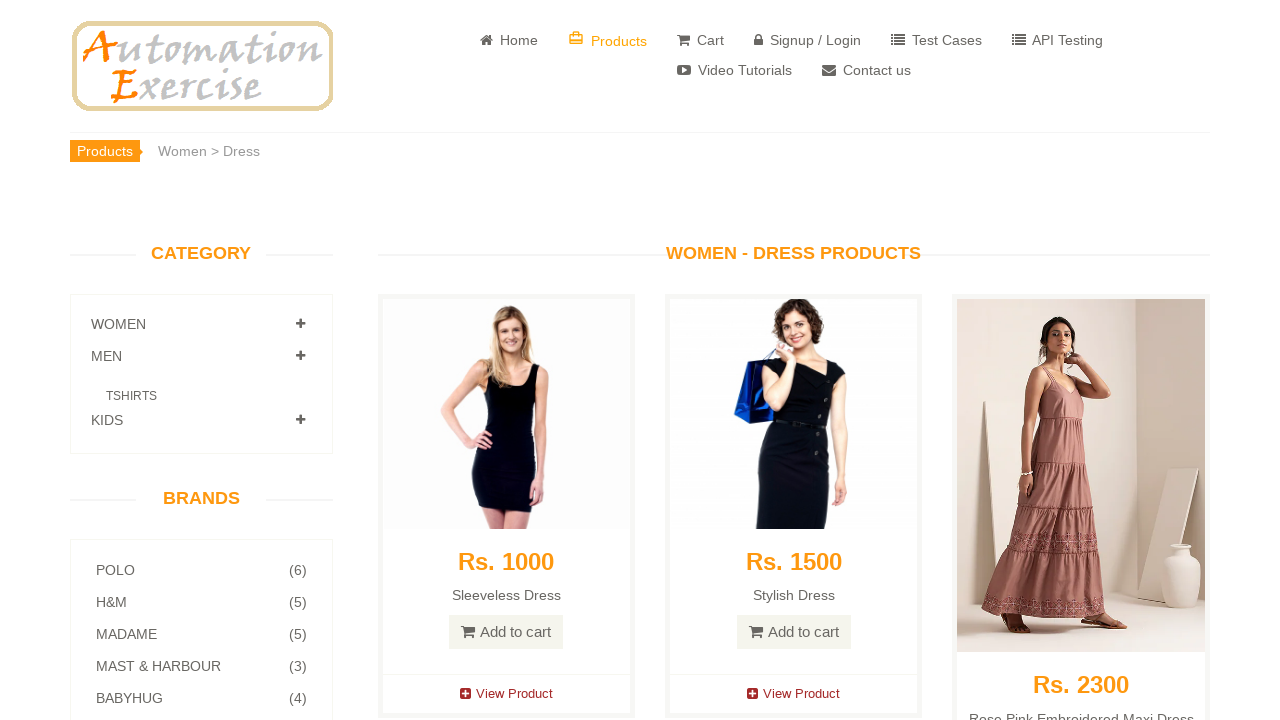

Clicked on Tshirts subcategory under Men at (132, 396) on a[href='/category_products/3']
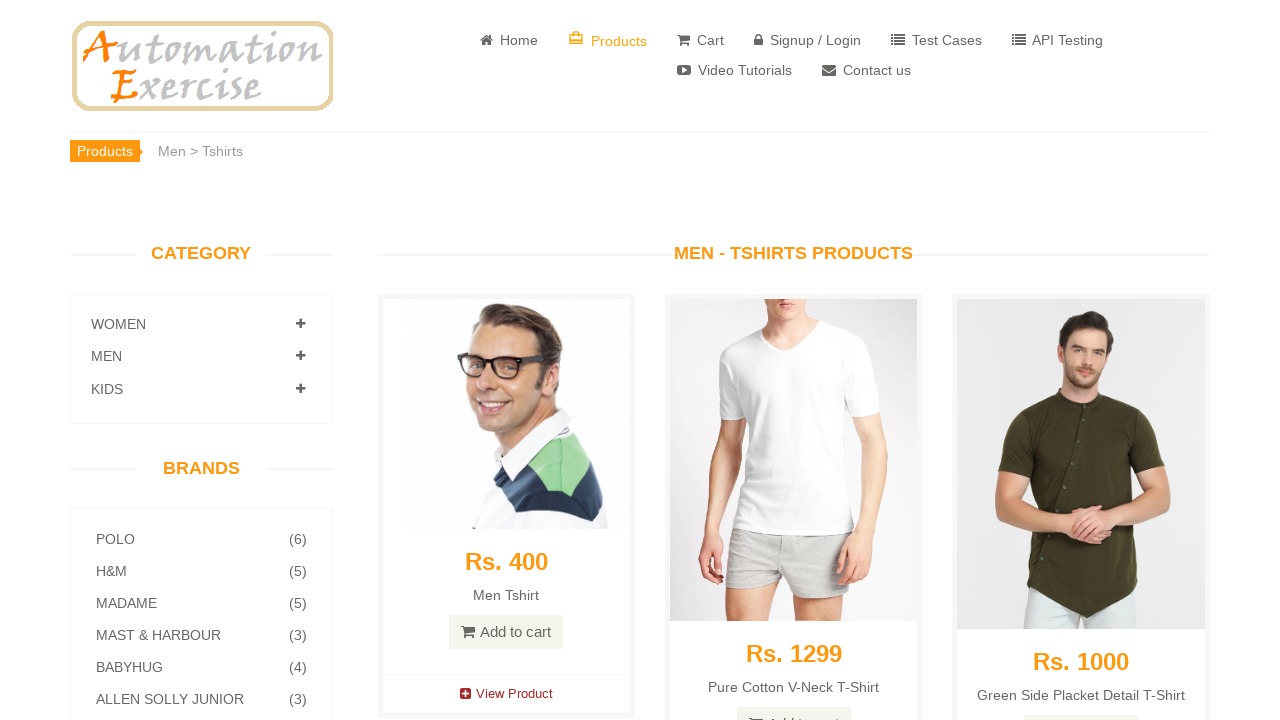

Men > Tshirts category page loaded successfully
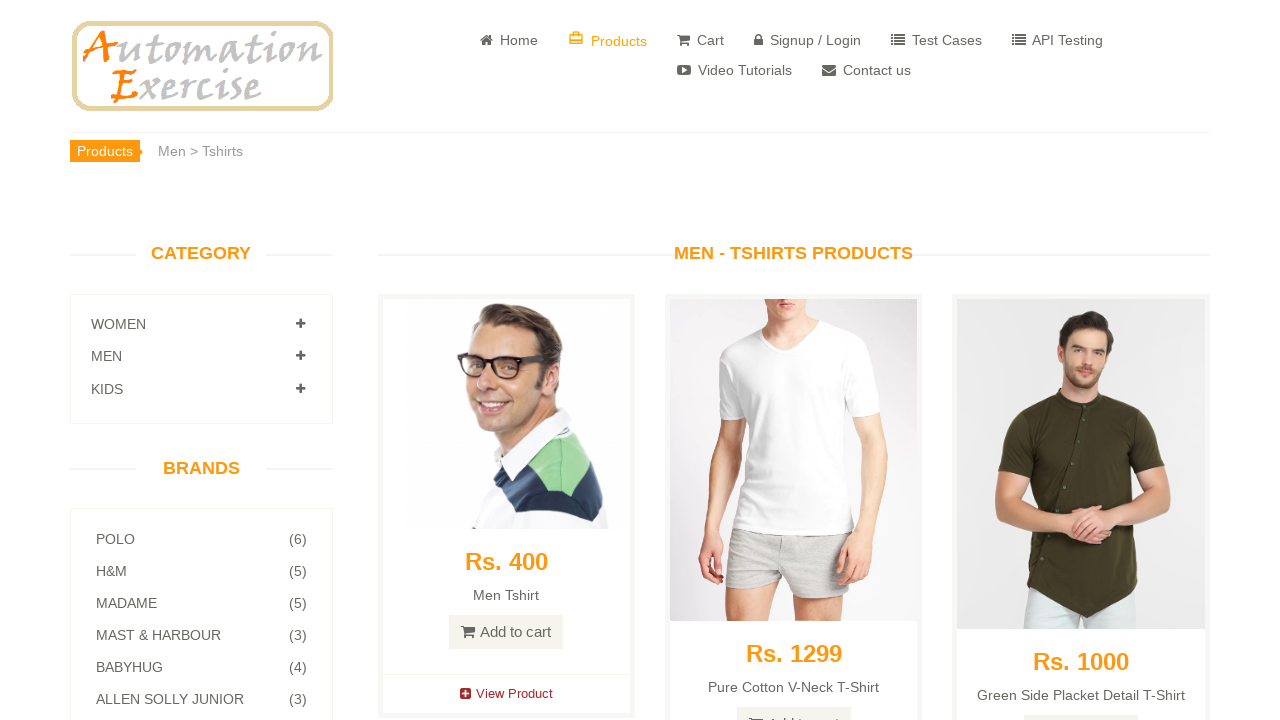

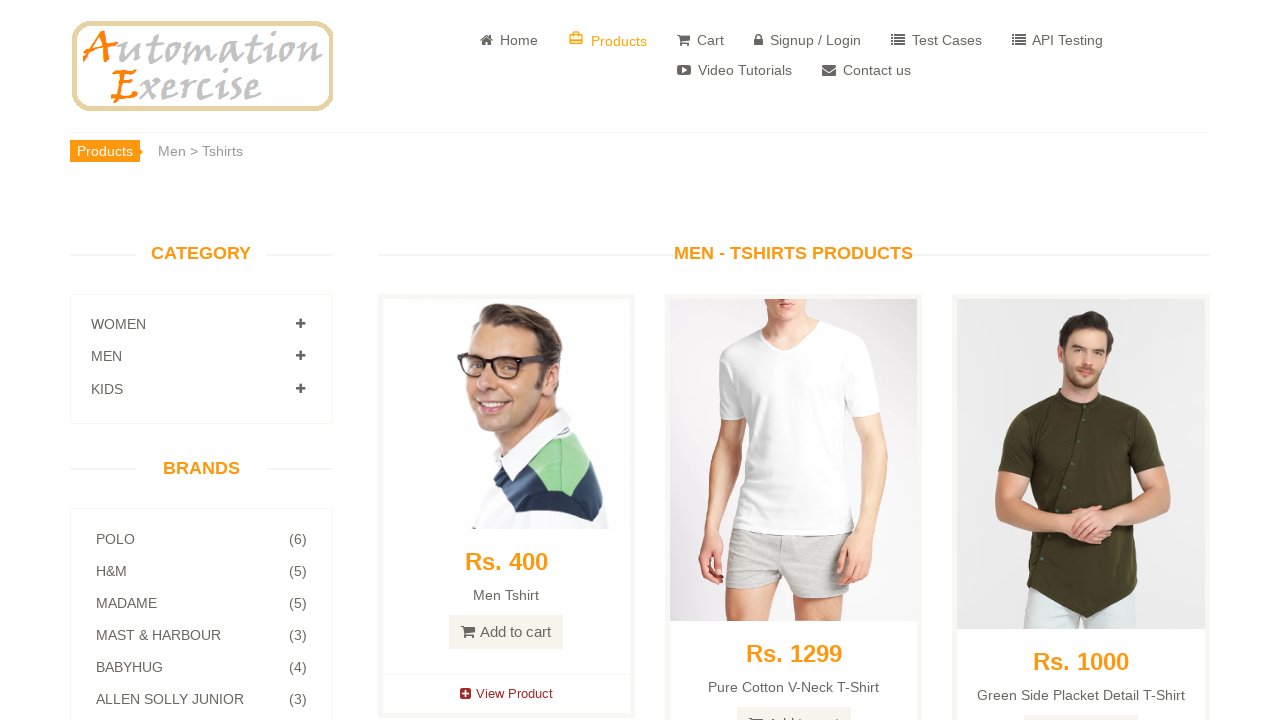